Tests window handling by opening multiple popup windows, interacting with them, and returning to the parent window

Starting URL: https://omayo.blogspot.com/

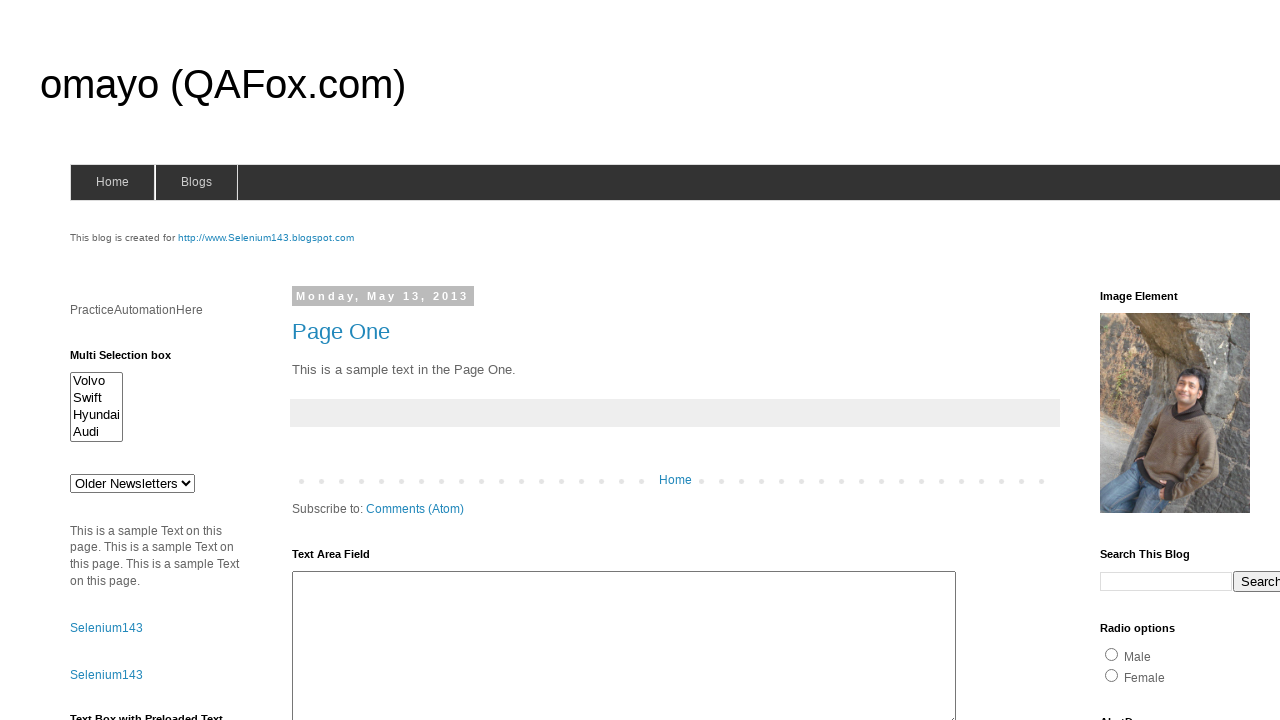

Stored parent window reference
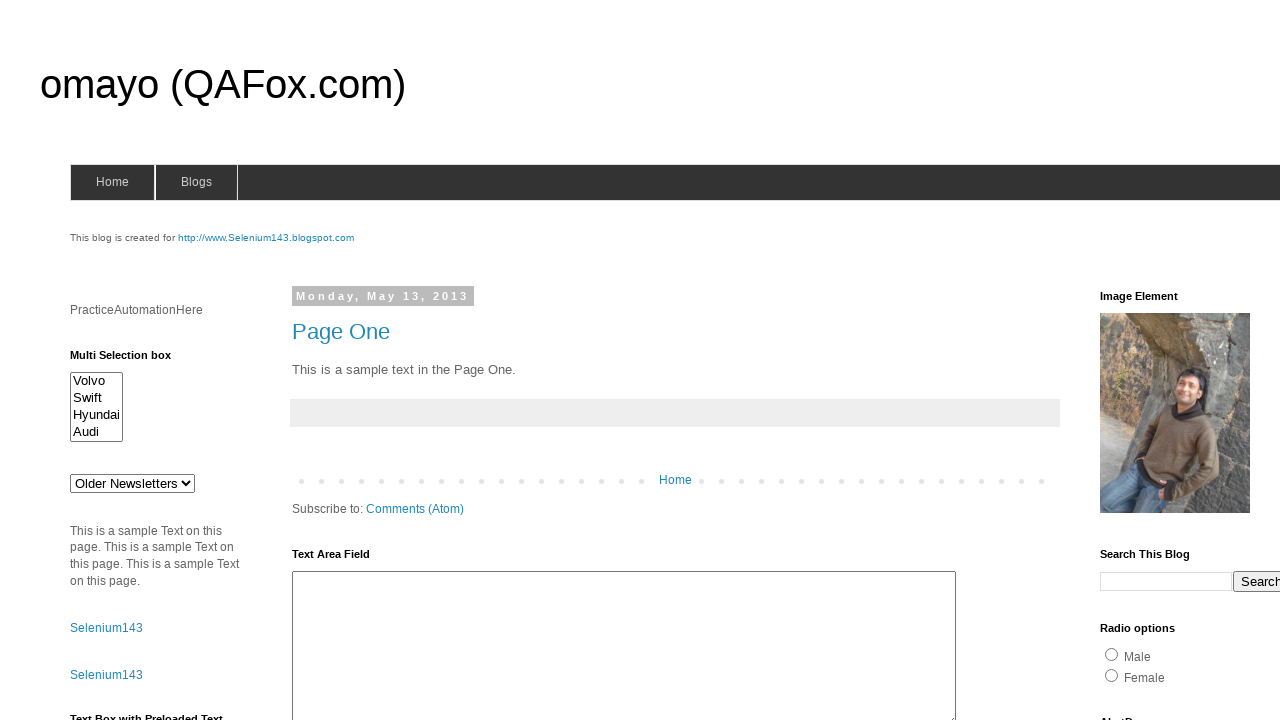

Clicked button to open first popup window (selenium143) at (266, 238) on #selenium143
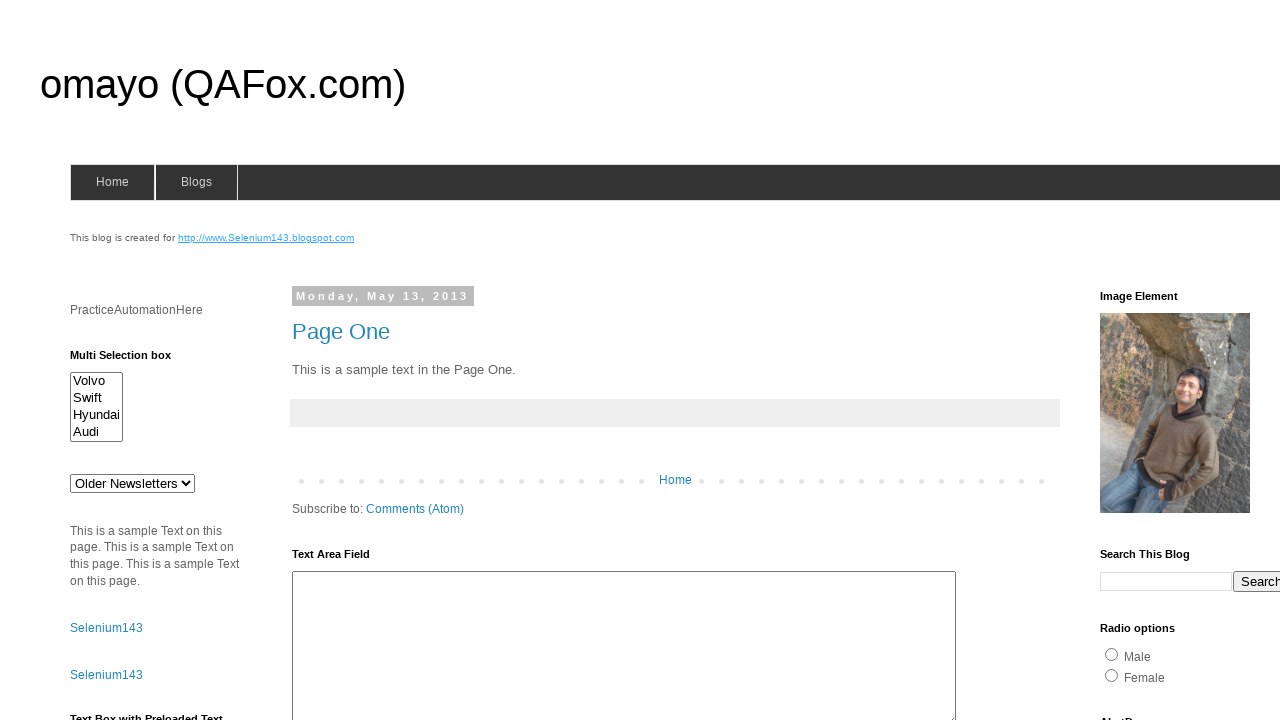

Clicked button to open second popup window at (132, 360) on text=Open a popup window
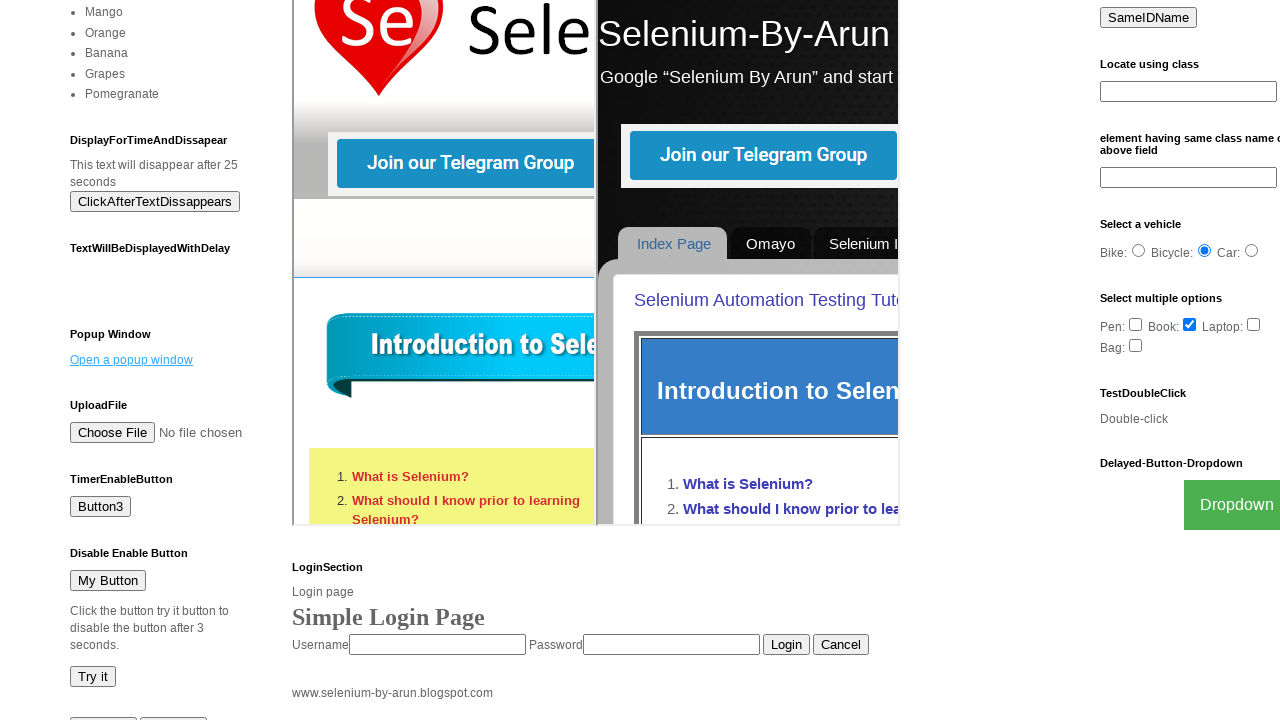

Retrieved all open pages/tabs - found 3 window(s)
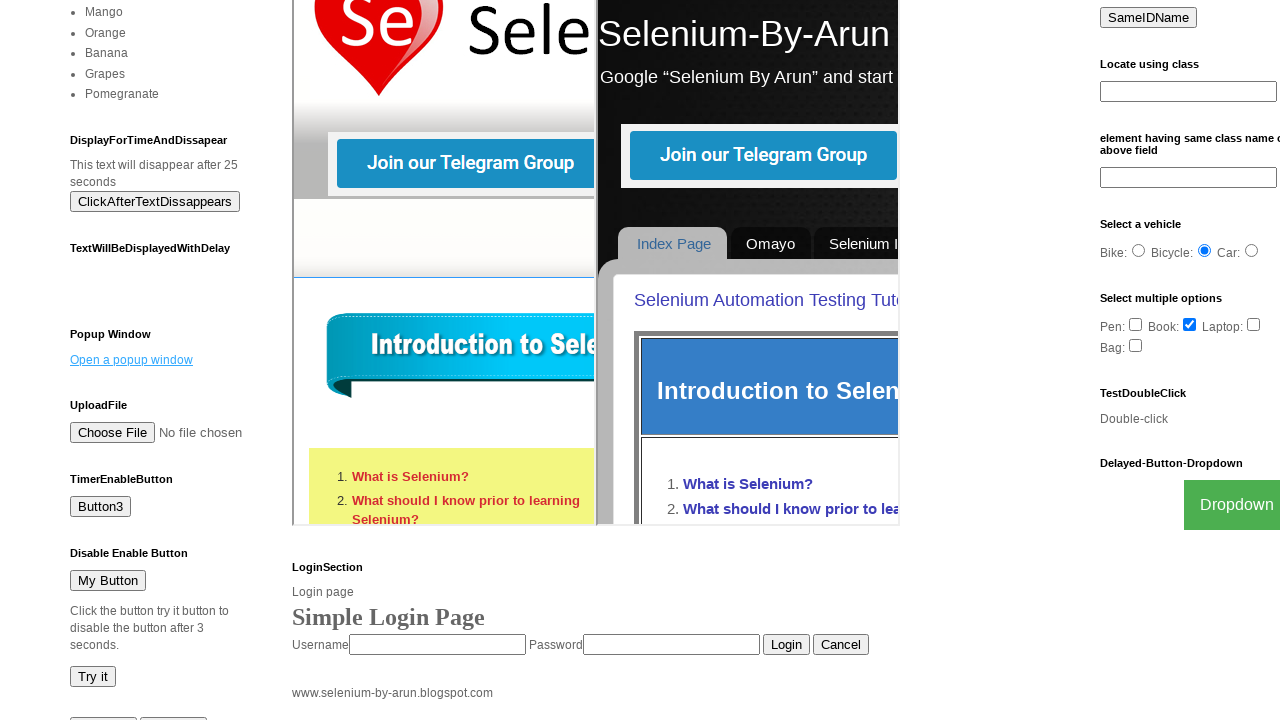

Clicked 'What is Selenium?' link in Selenium143 window at (116, 552) on text=What is Selenium?
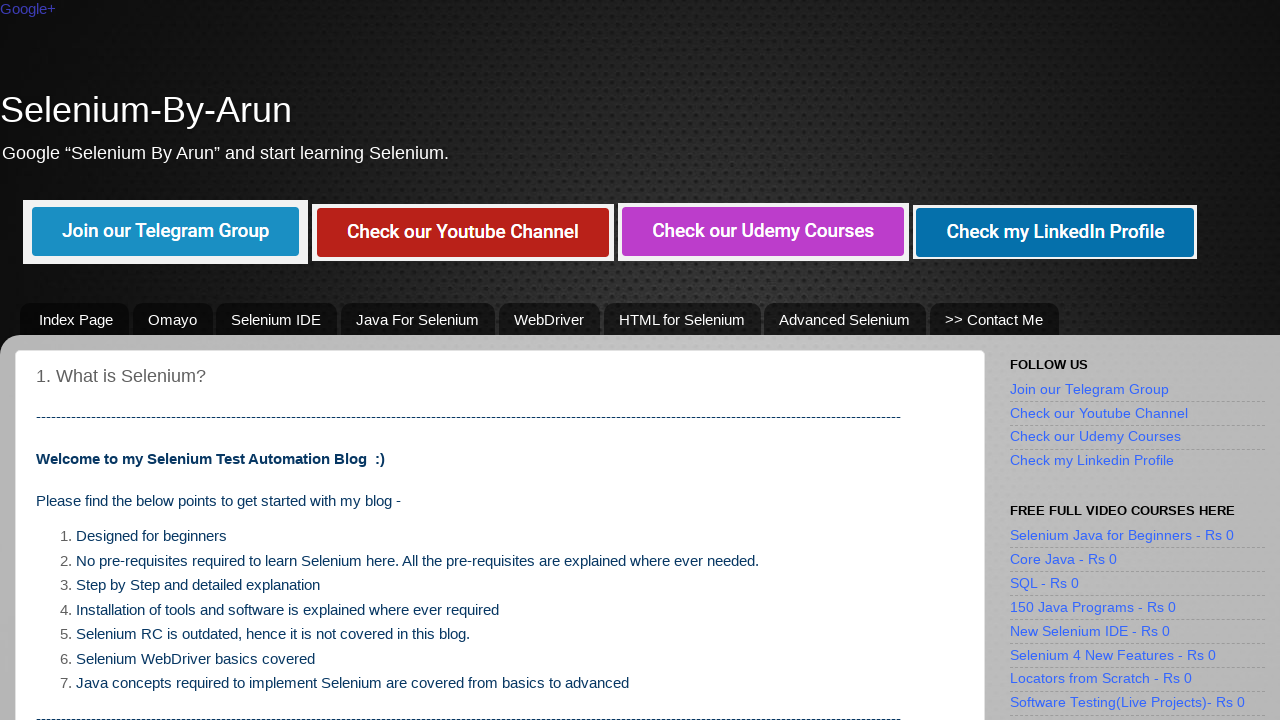

Closed Selenium143 window
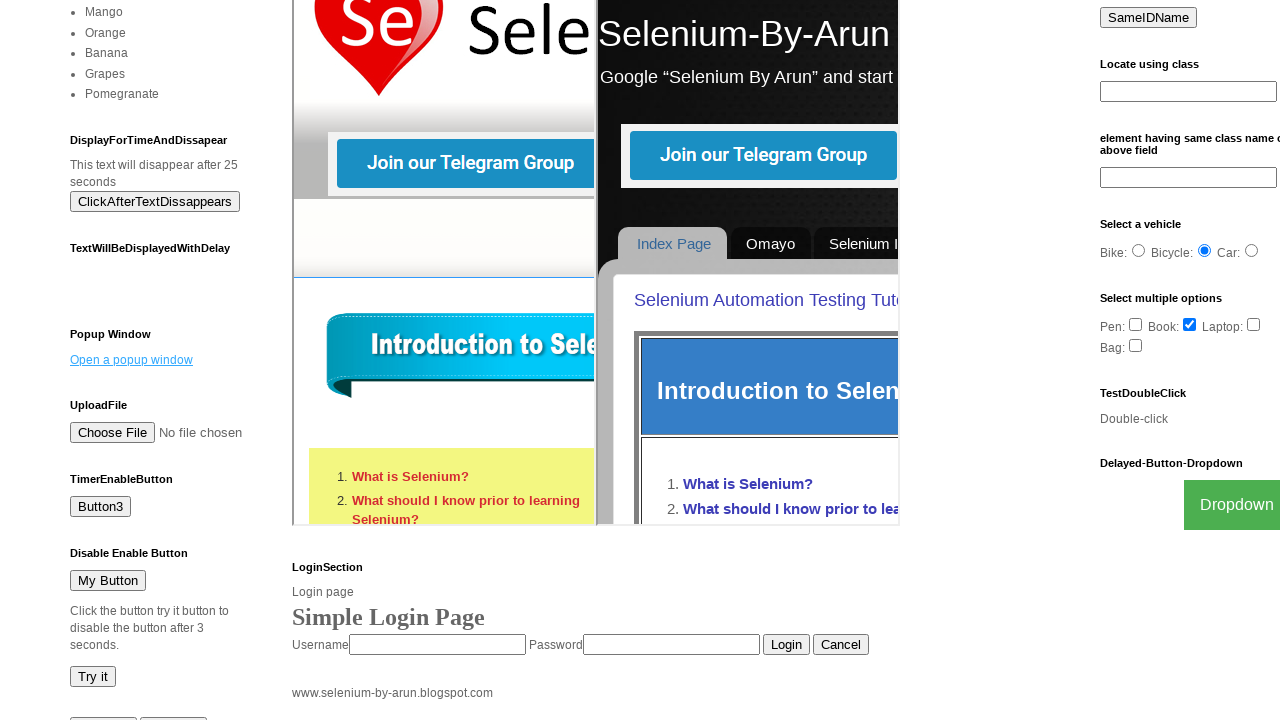

Extracted heading text from New Window popup: 'New Window'
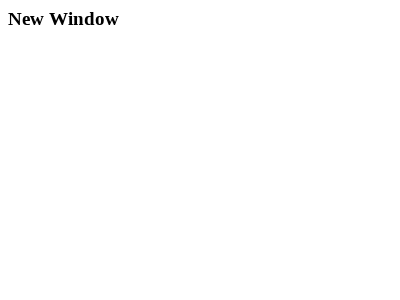

Closed New Window popup
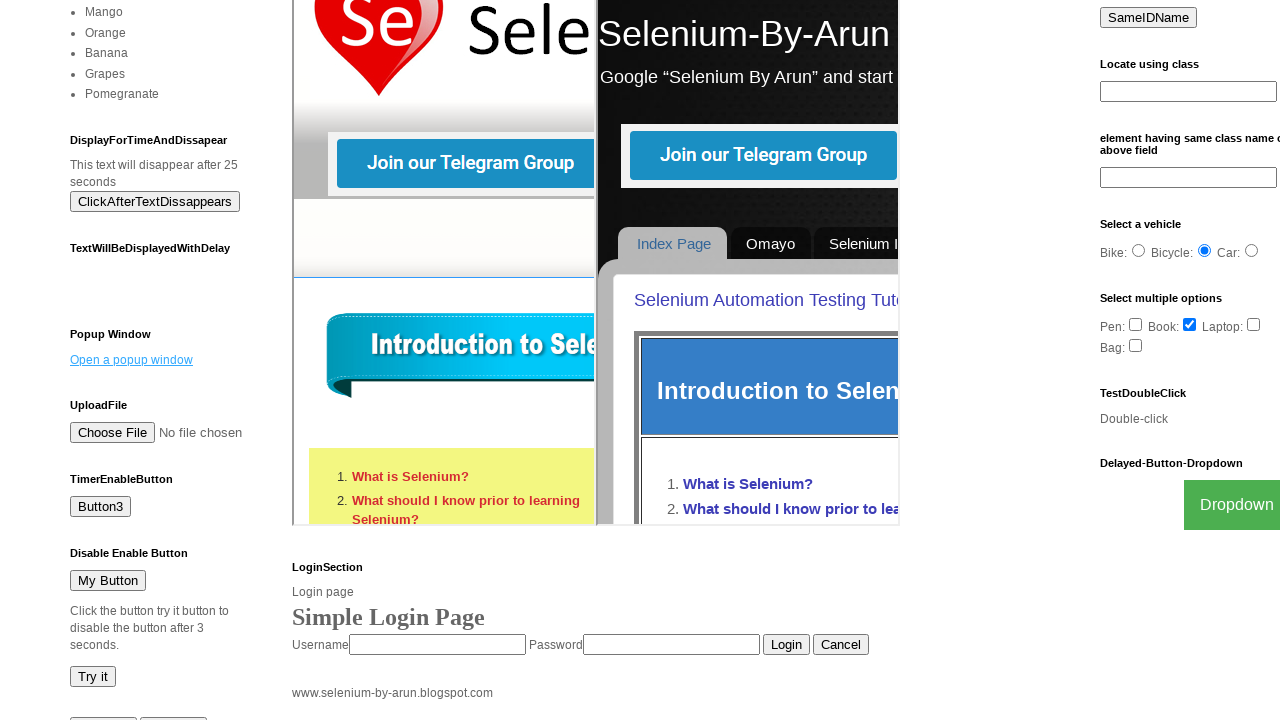

Filled text field with 'Arun Motoori' in parent window on #ta1
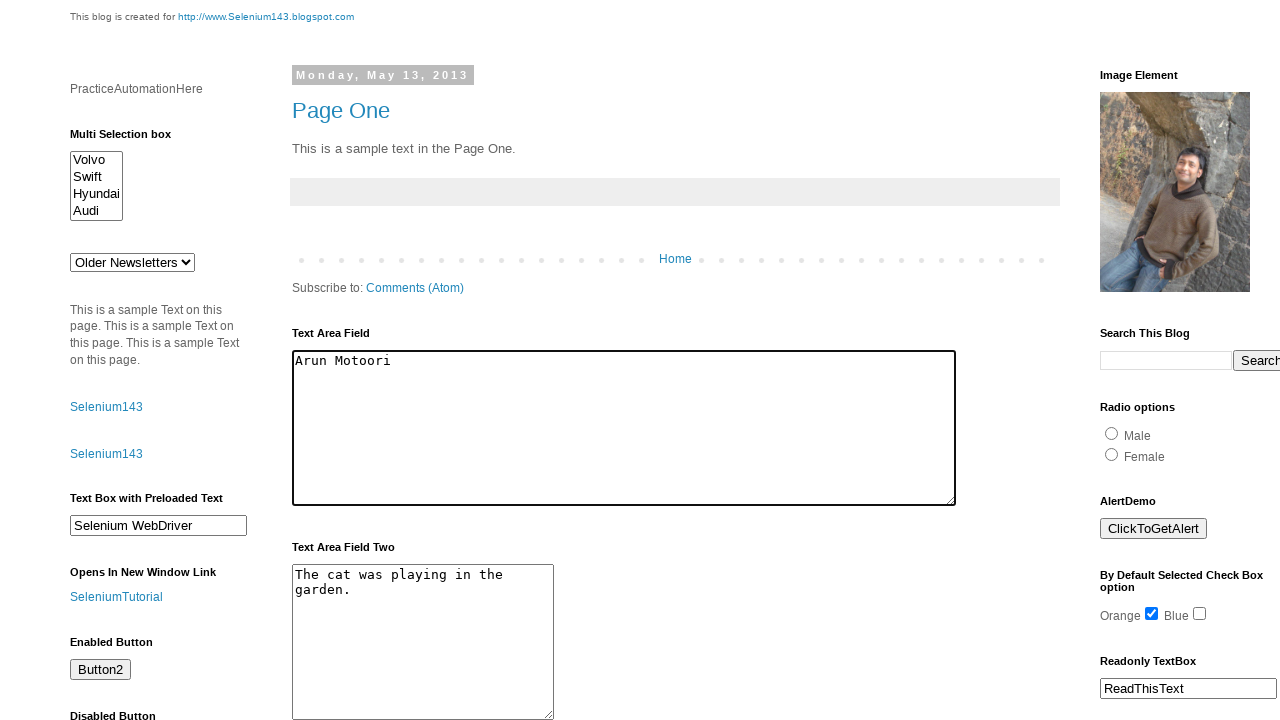

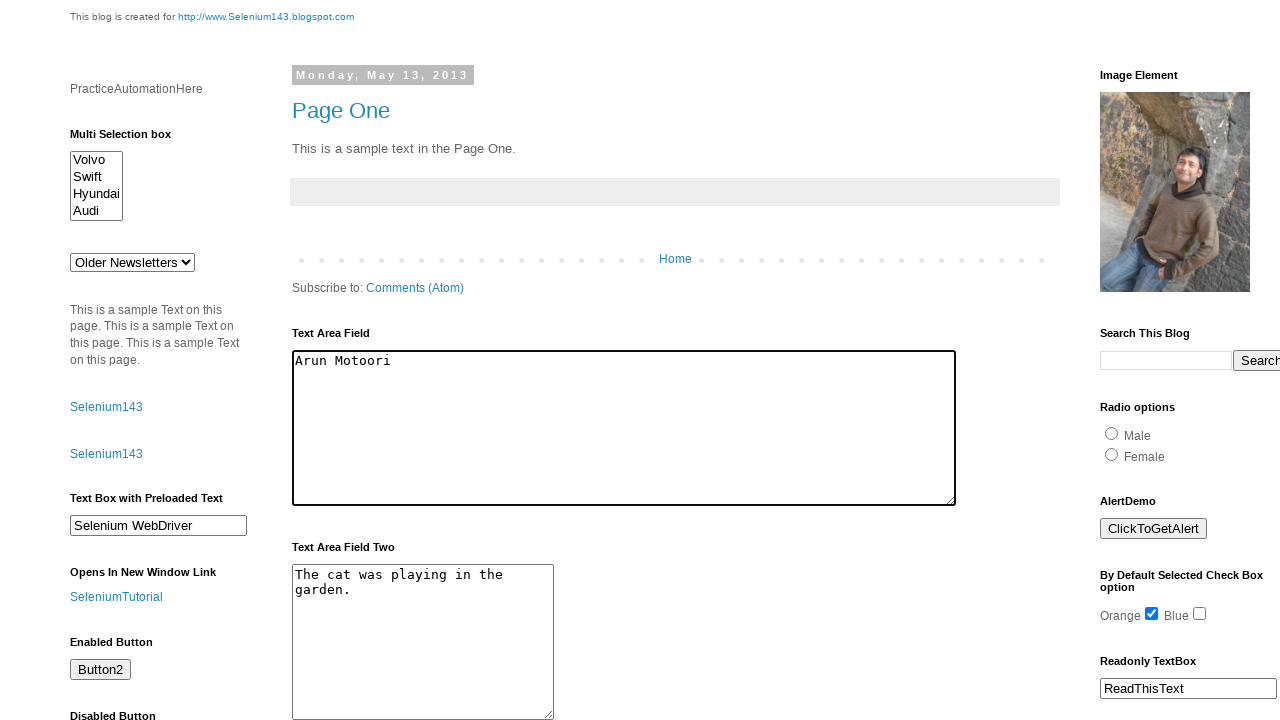